Tests keyboard shortcuts functionality by filling a text field, selecting all text with Ctrl+A, copying with Ctrl+C, tabbing to the next field, and pasting with Ctrl+V

Starting URL: https://gotranscript.com/text-compare

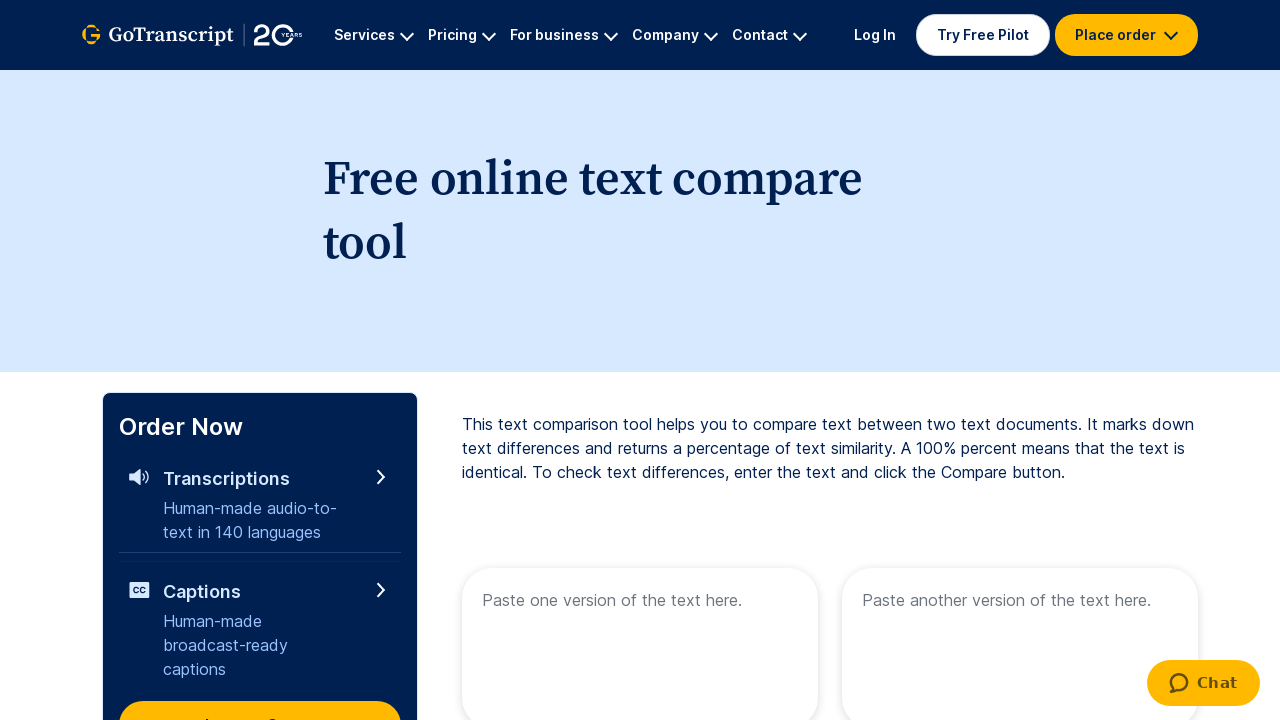

Filled first text area with 'Playwright Tool' on [name="text1"]
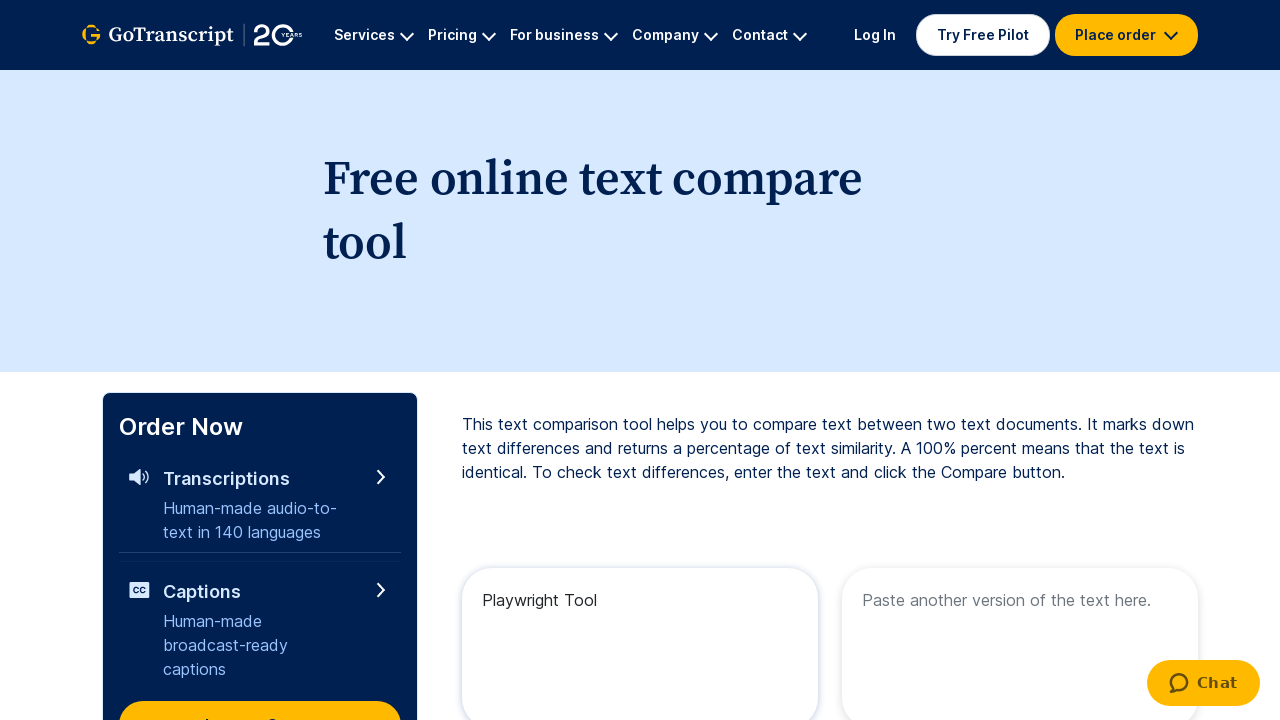

Selected all text in first field using Ctrl+A
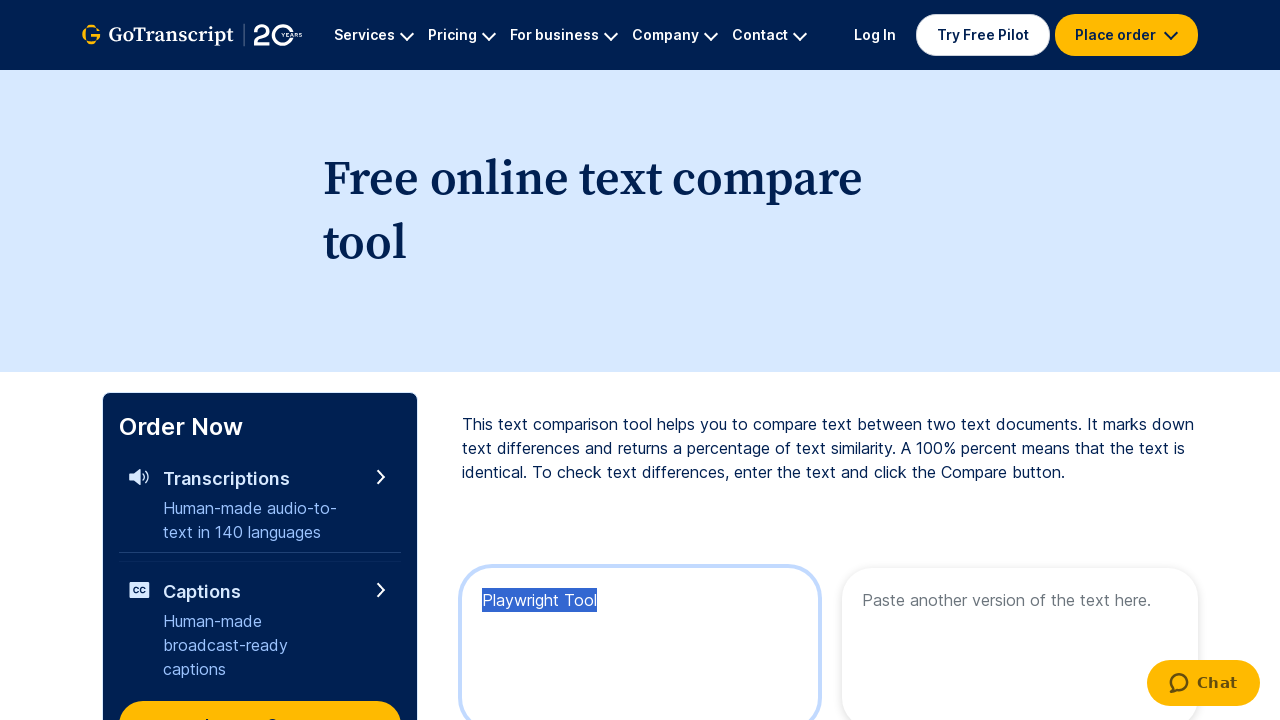

Copied selected text using Ctrl+C
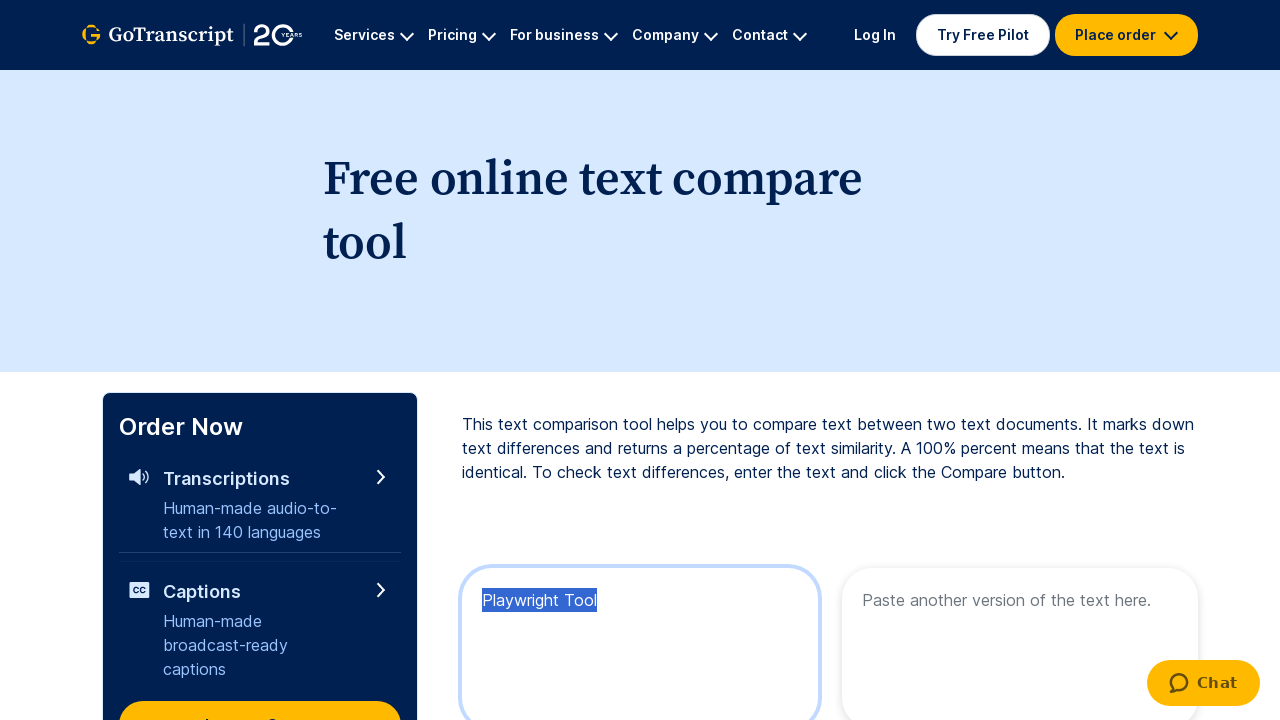

Pressed Tab key down to navigate to next field
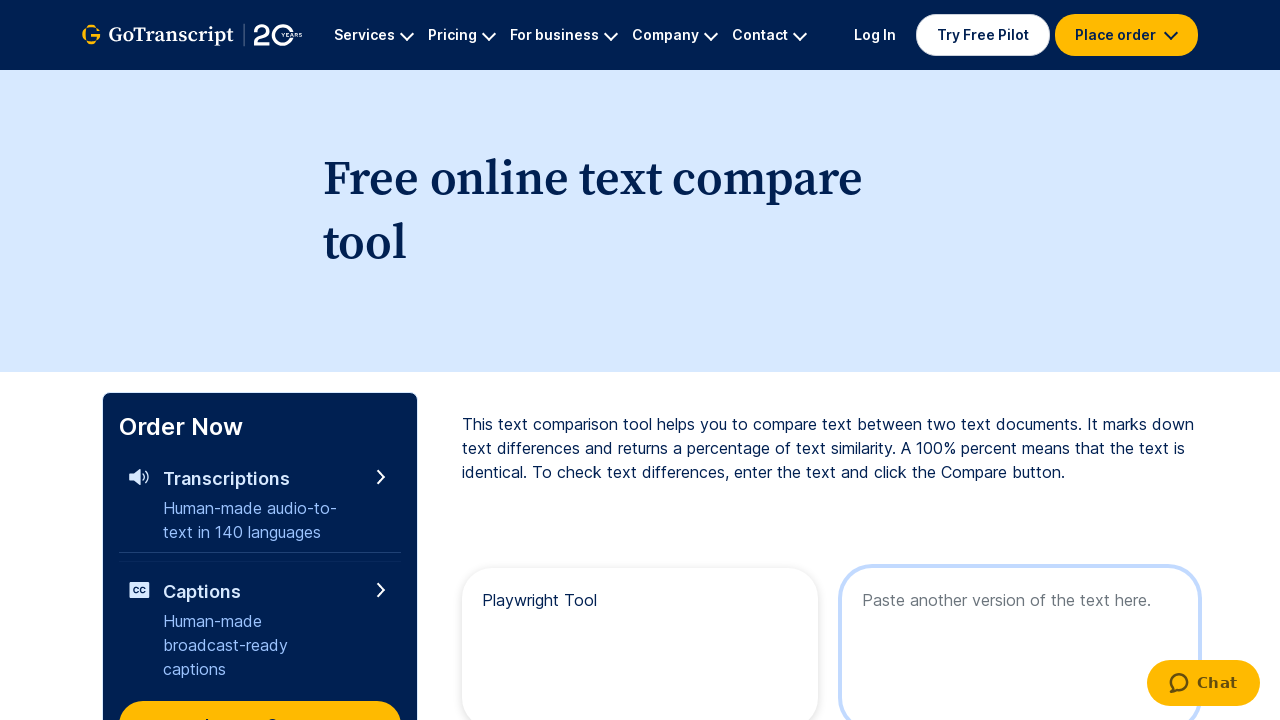

Released Tab key
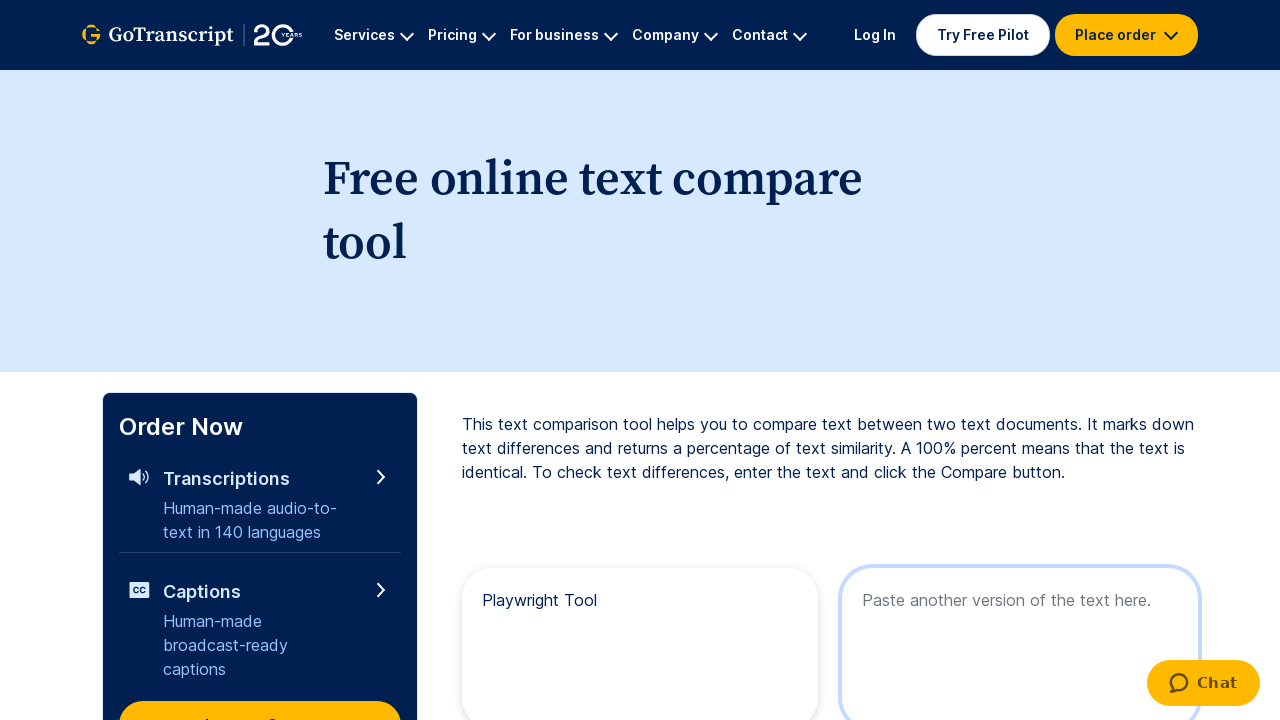

Pasted copied text into second field using Ctrl+V
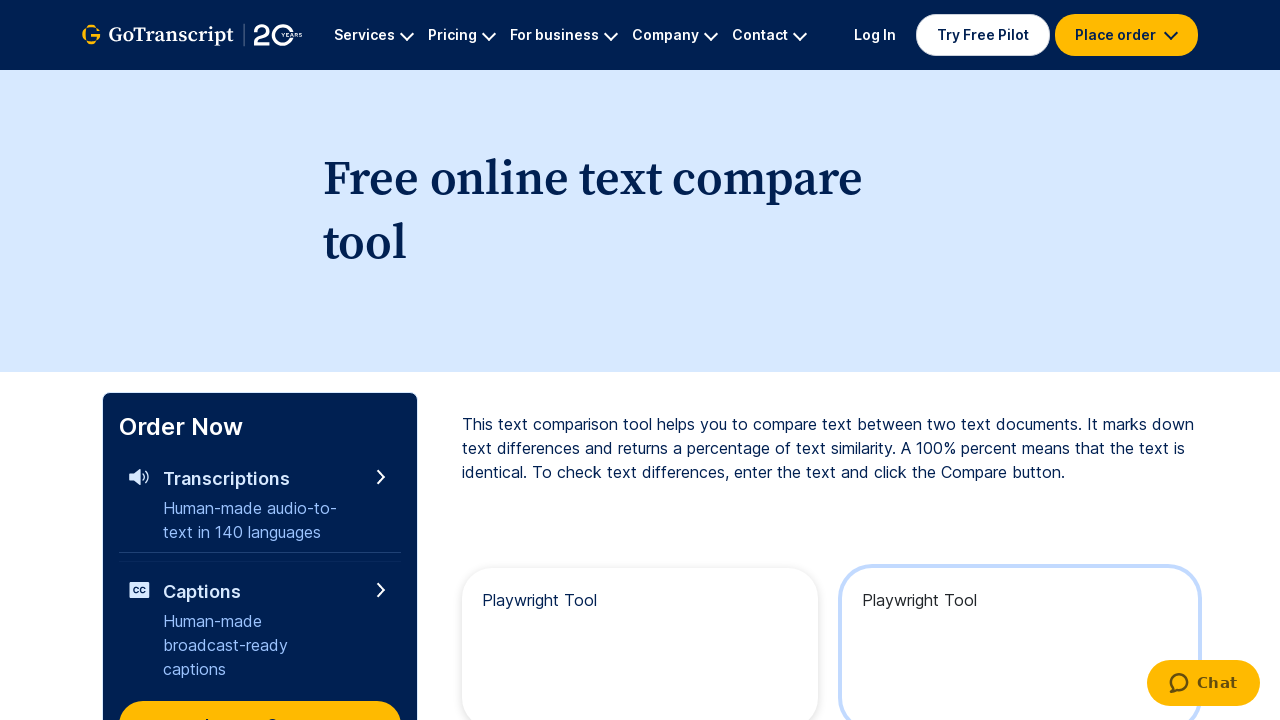

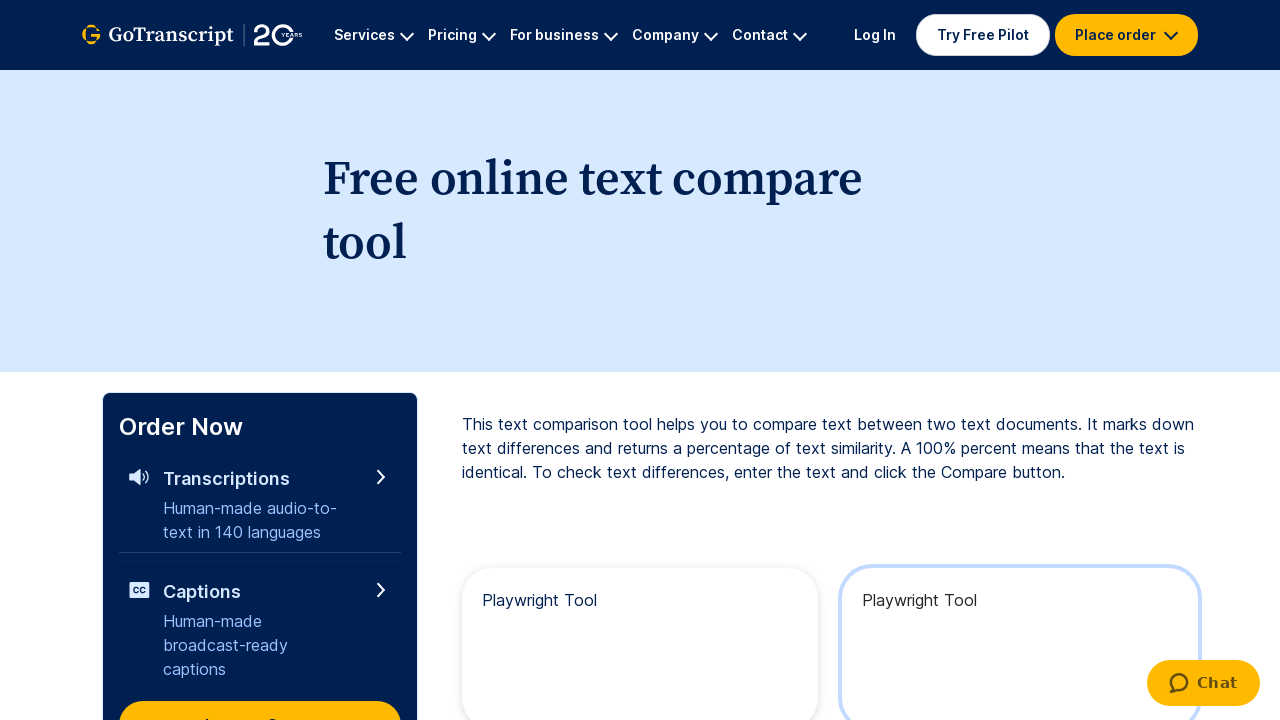